Tests that the text input field is cleared after adding a todo item

Starting URL: https://demo.playwright.dev/todomvc

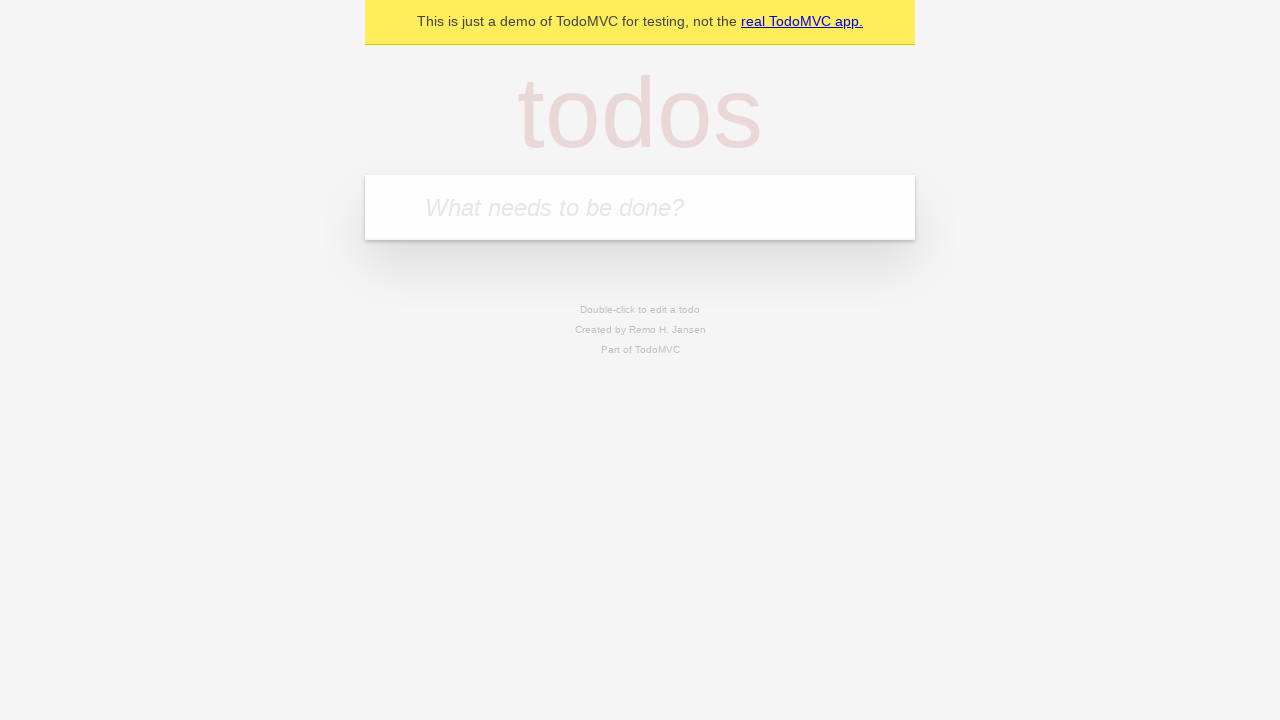

Filled text input field with 'buy some cheese' on internal:attr=[placeholder="What needs to be done?"i]
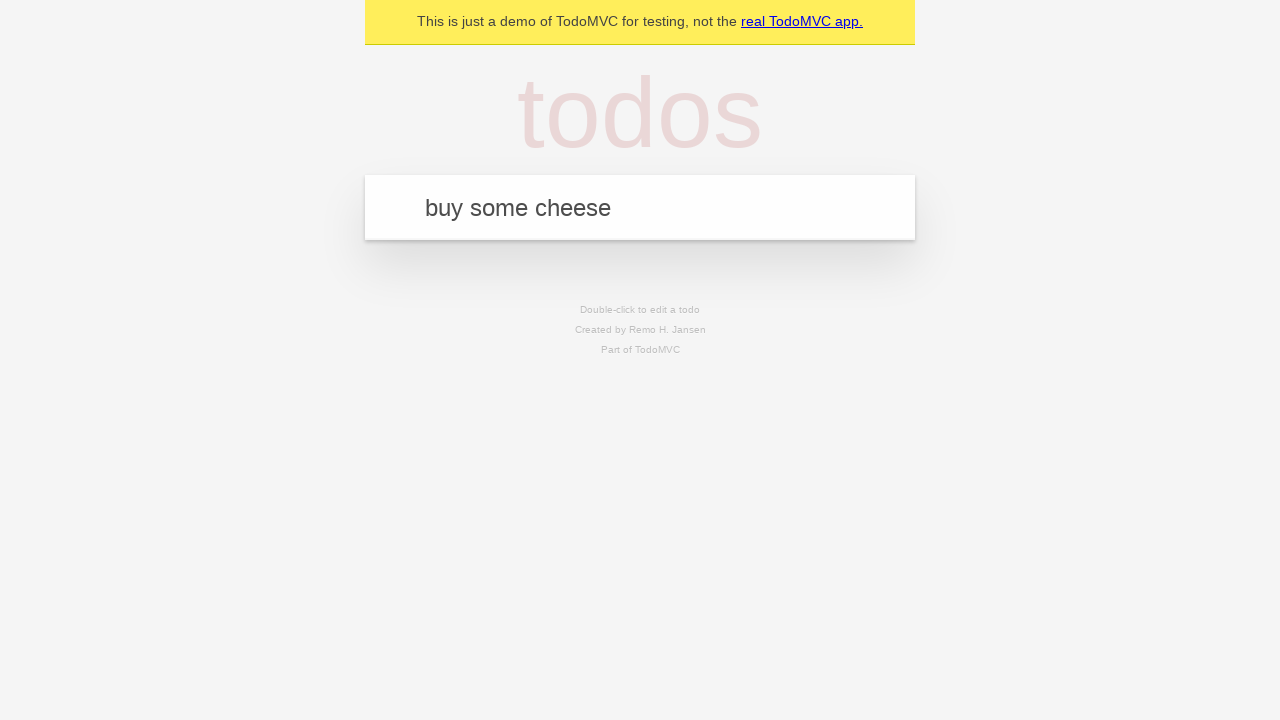

Pressed Enter to add the todo item on internal:attr=[placeholder="What needs to be done?"i]
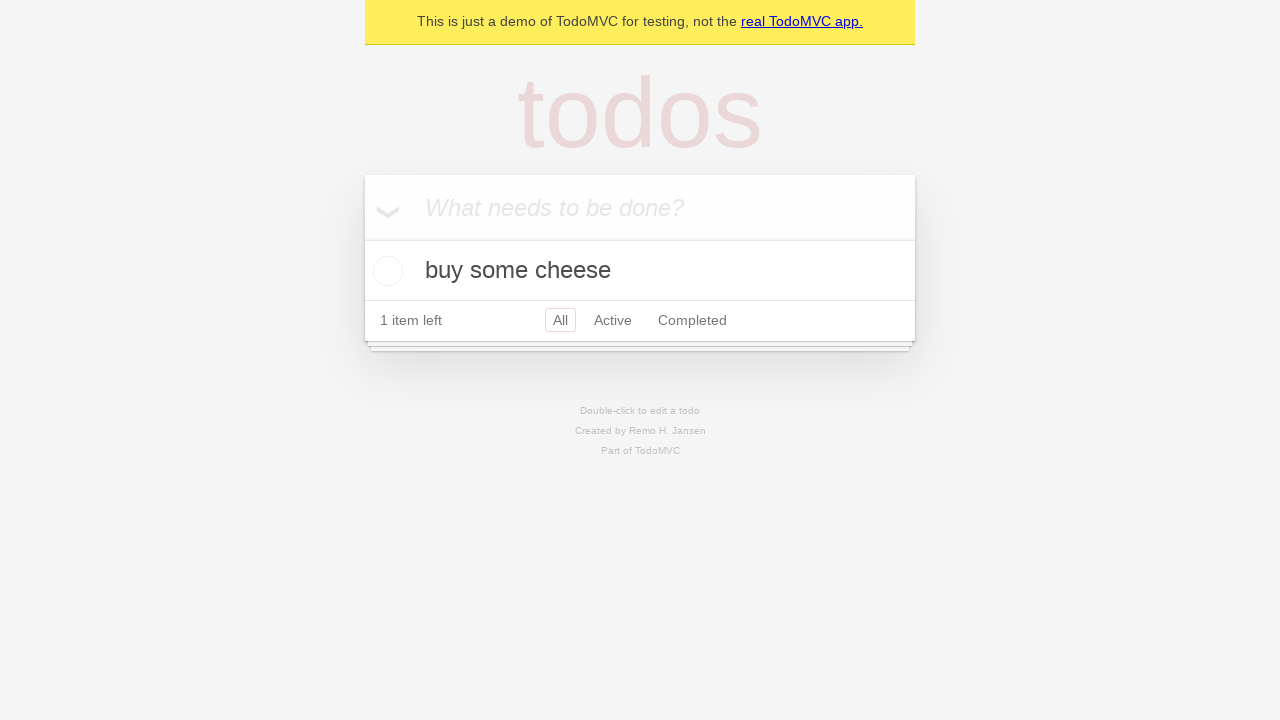

Todo item was added and appeared on the page
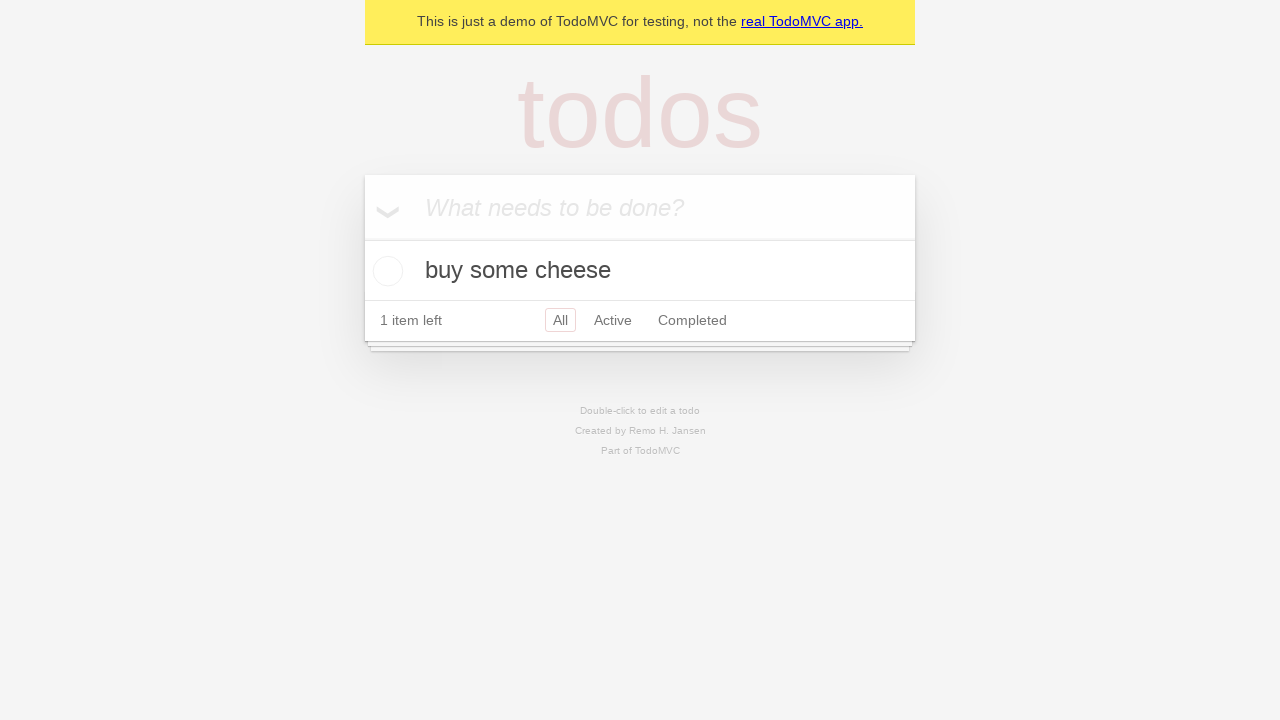

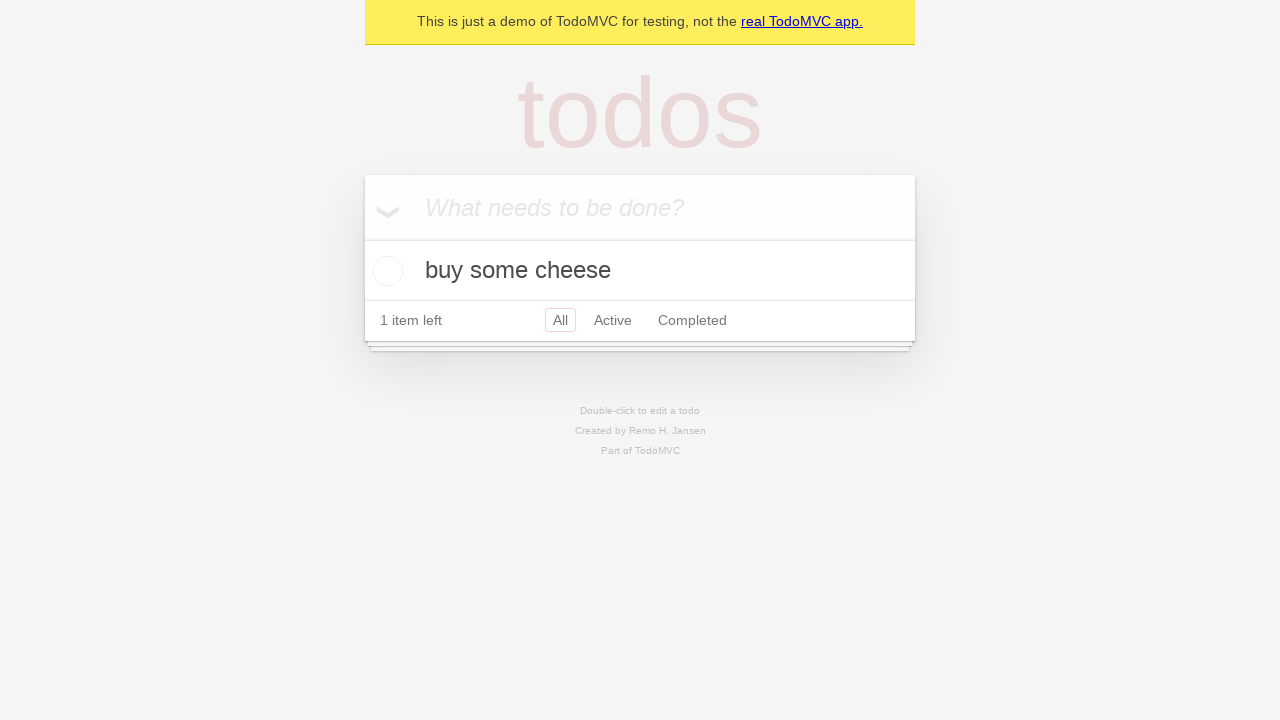